Simple browser test that navigates to the Assurant website homepage

Starting URL: http://www.assurant.com/

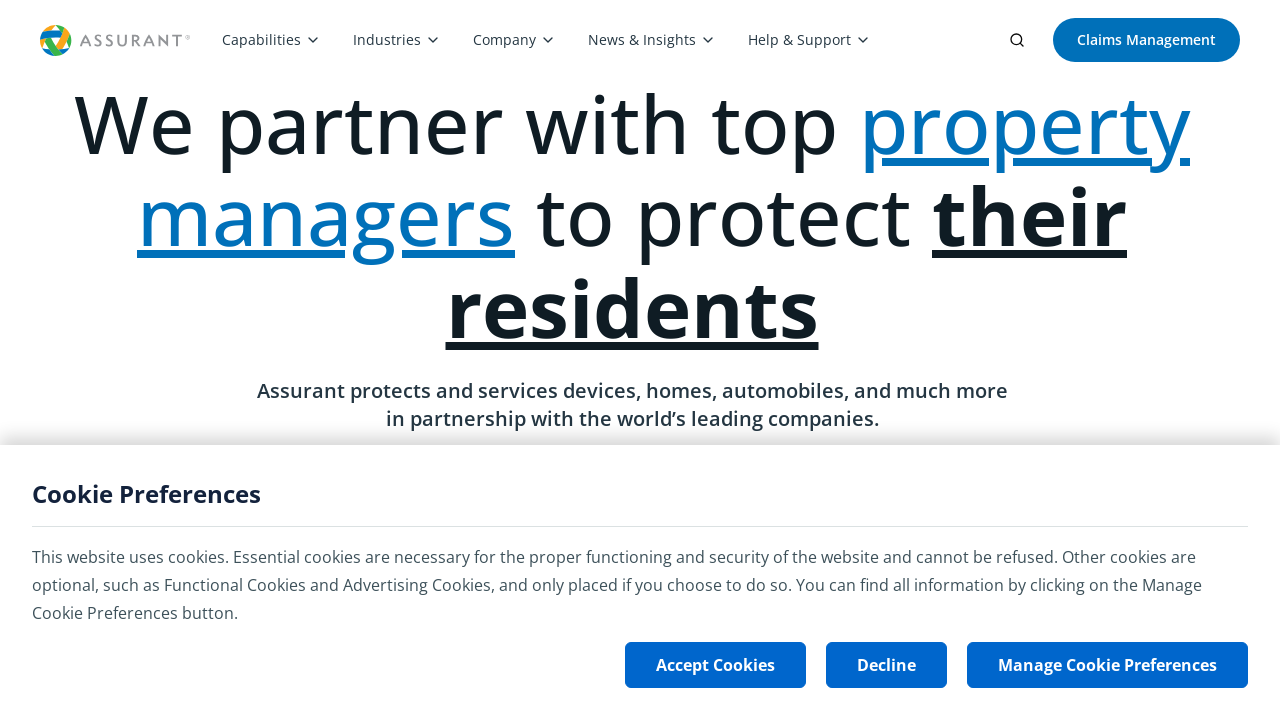

Waited for page to reach domcontentloaded state on Assurant homepage
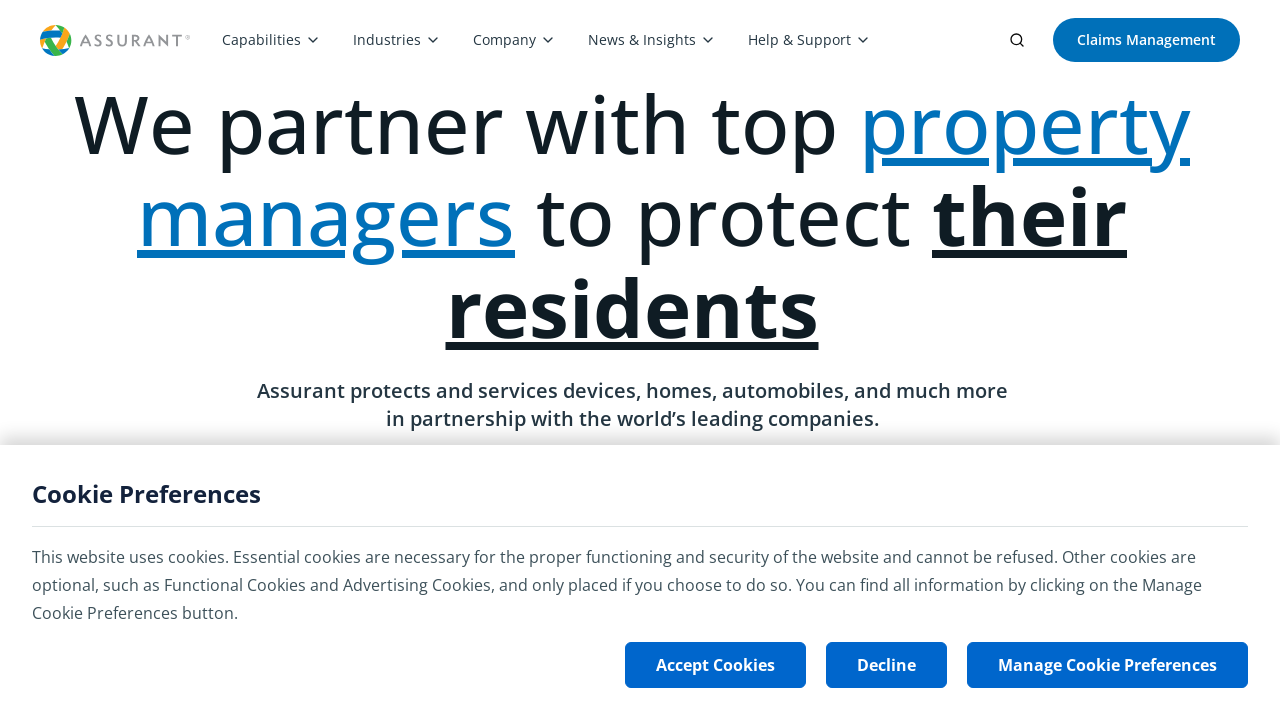

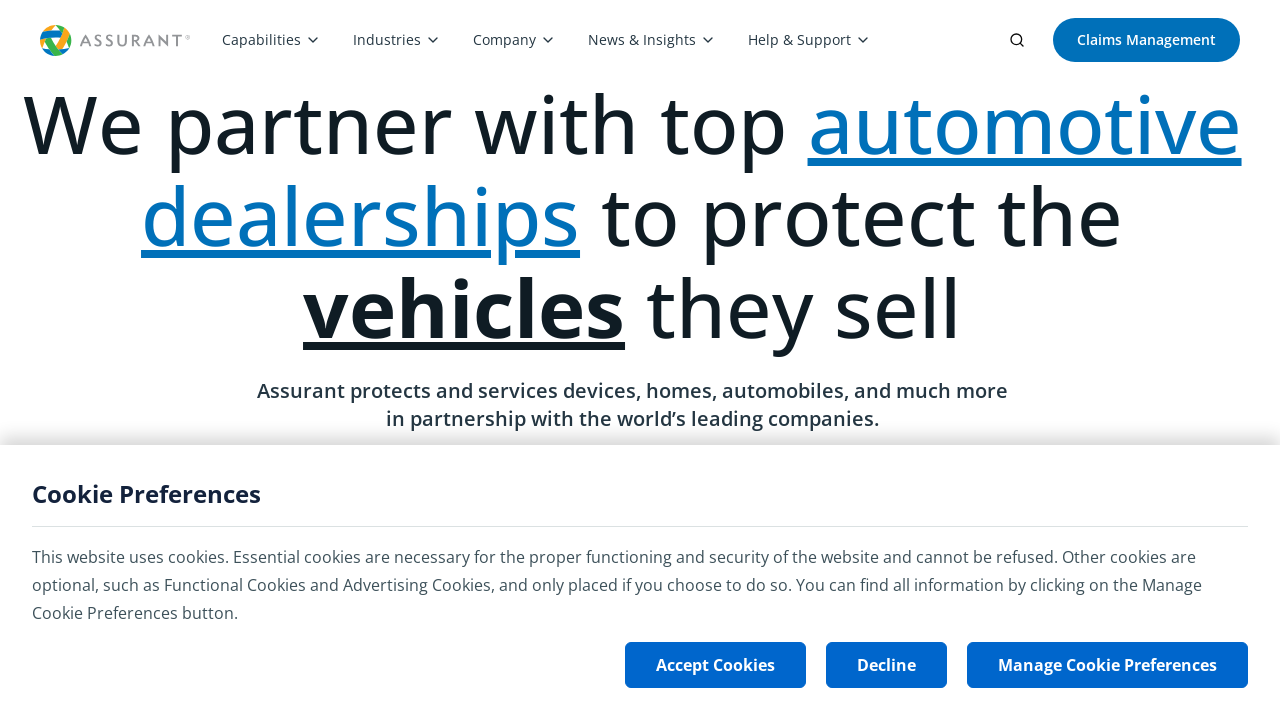